Tests handling of a prompt JavaScript alert by clicking the button, entering text, and accepting the alert

Starting URL: https://the-internet.herokuapp.com/javascript_alerts

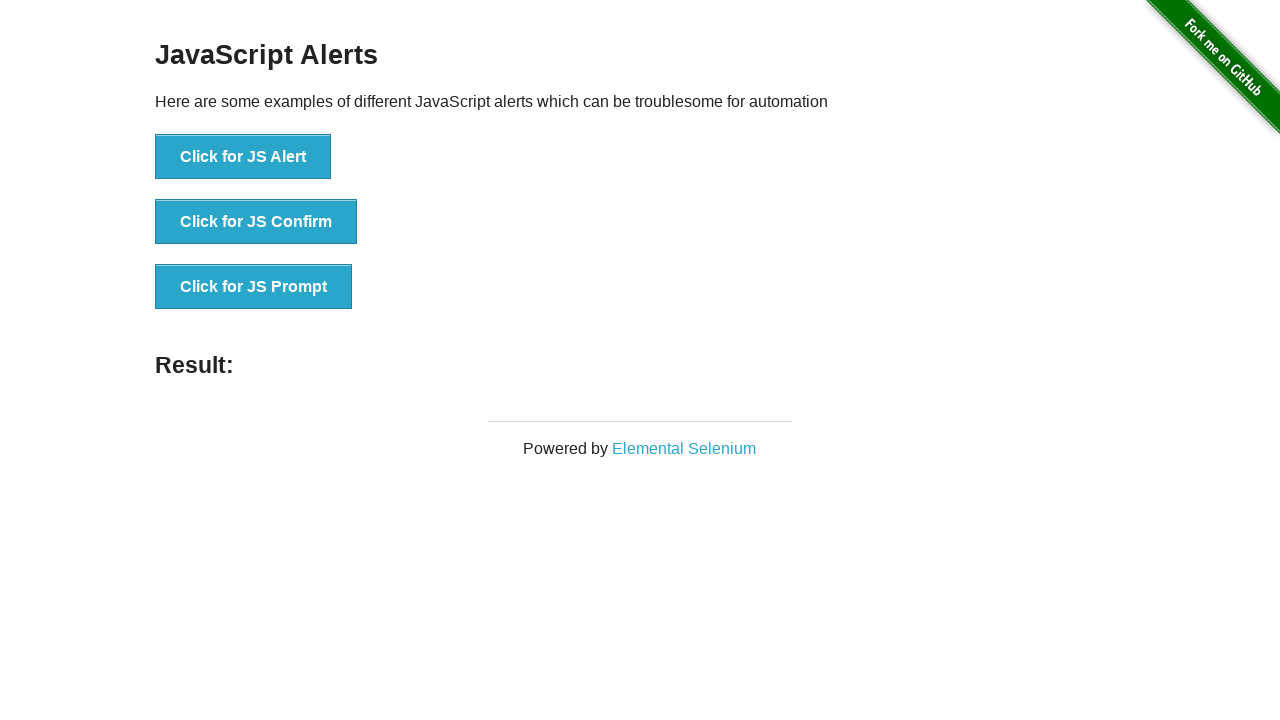

Set up dialog handler to accept prompt with text 'welcome'
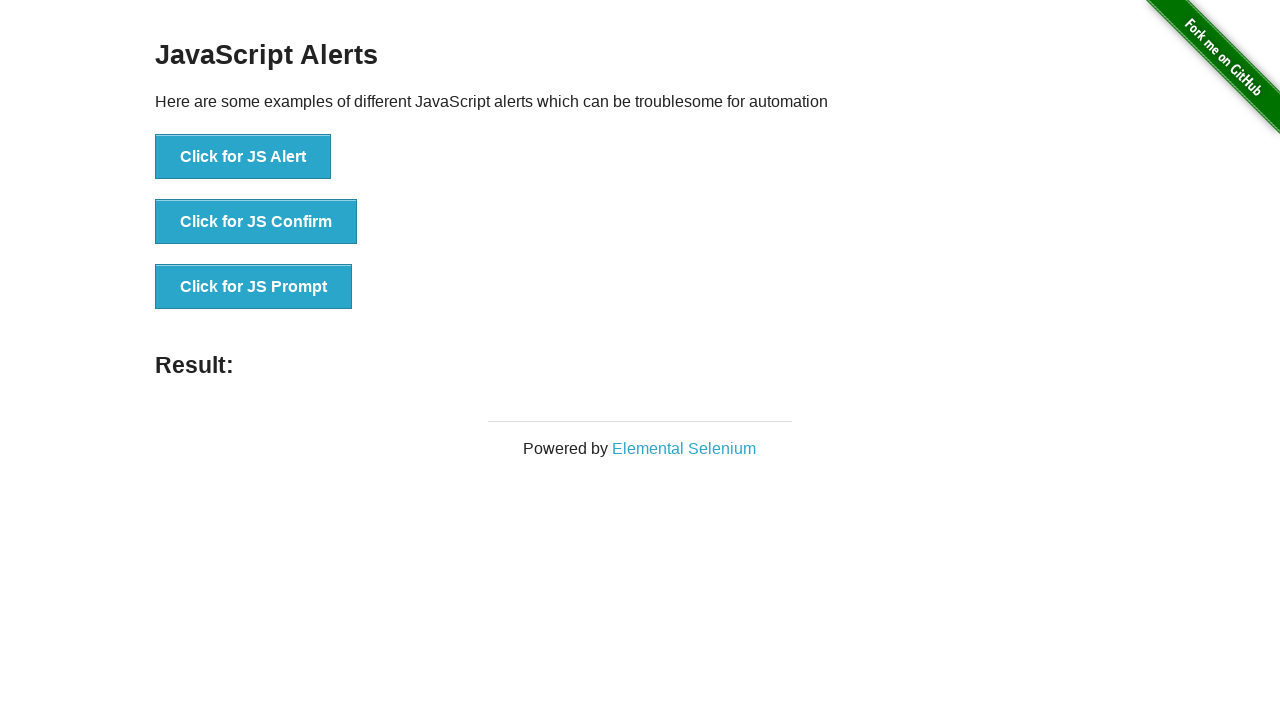

Clicked button to trigger JS prompt alert at (254, 287) on xpath=//button[normalize-space()='Click for JS Prompt']
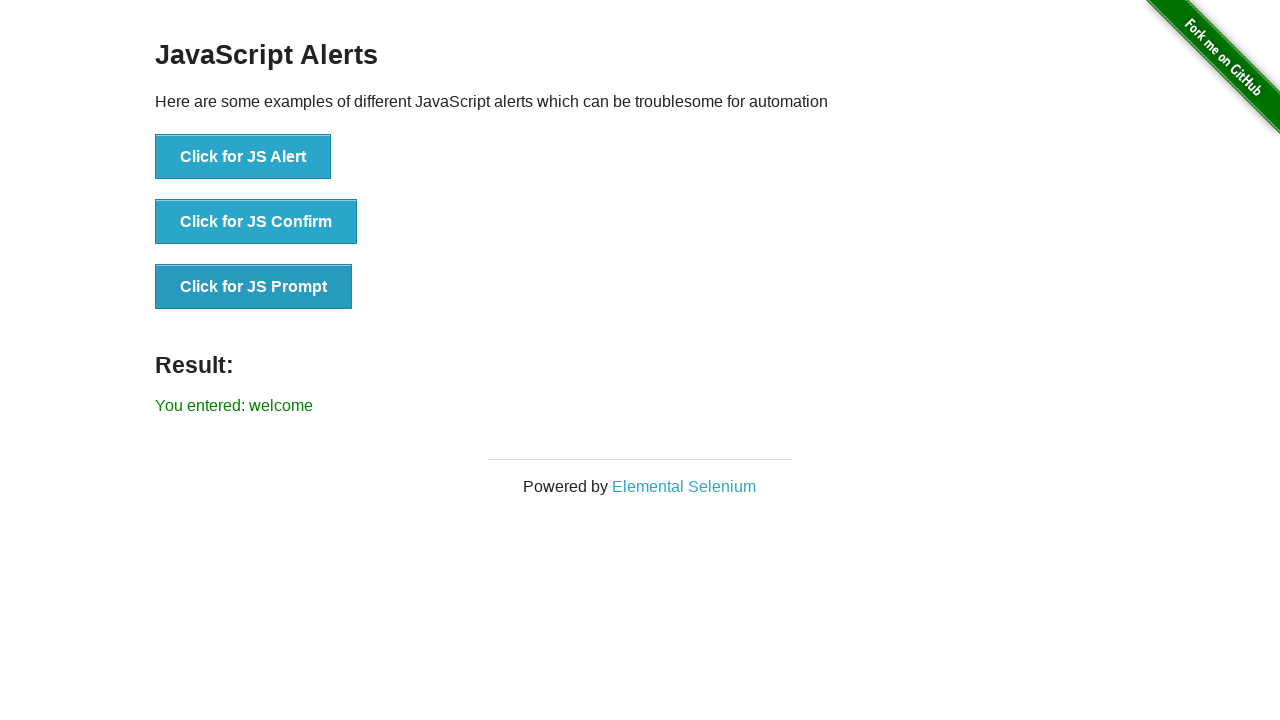

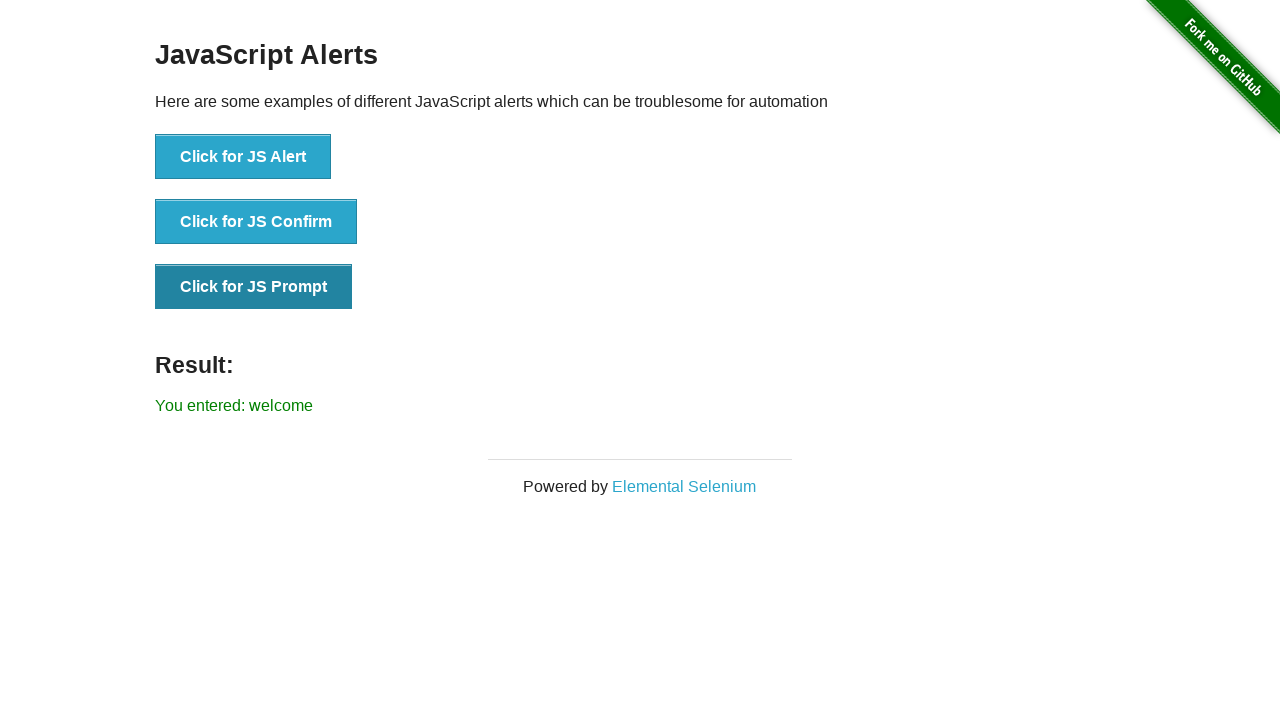